Tests that todo data persists after page reload

Starting URL: https://demo.playwright.dev/todomvc

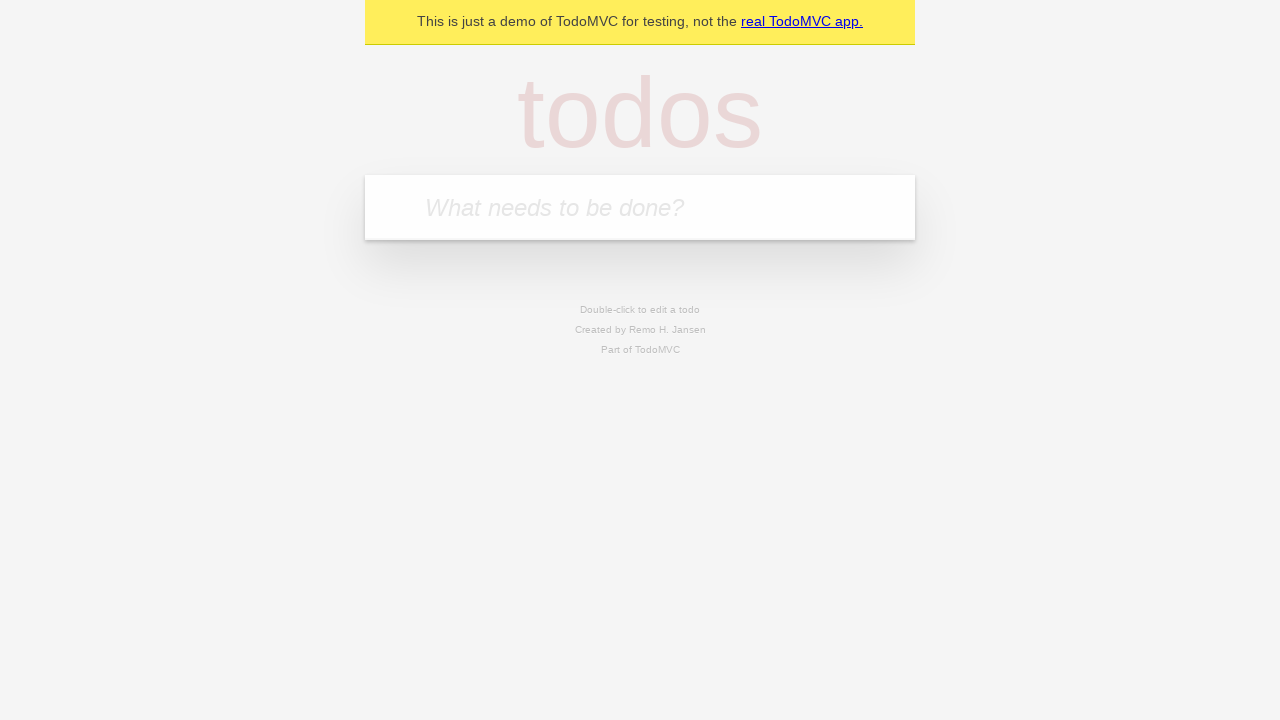

Filled todo input with 'buy some cheese' on internal:attr=[placeholder="What needs to be done?"i]
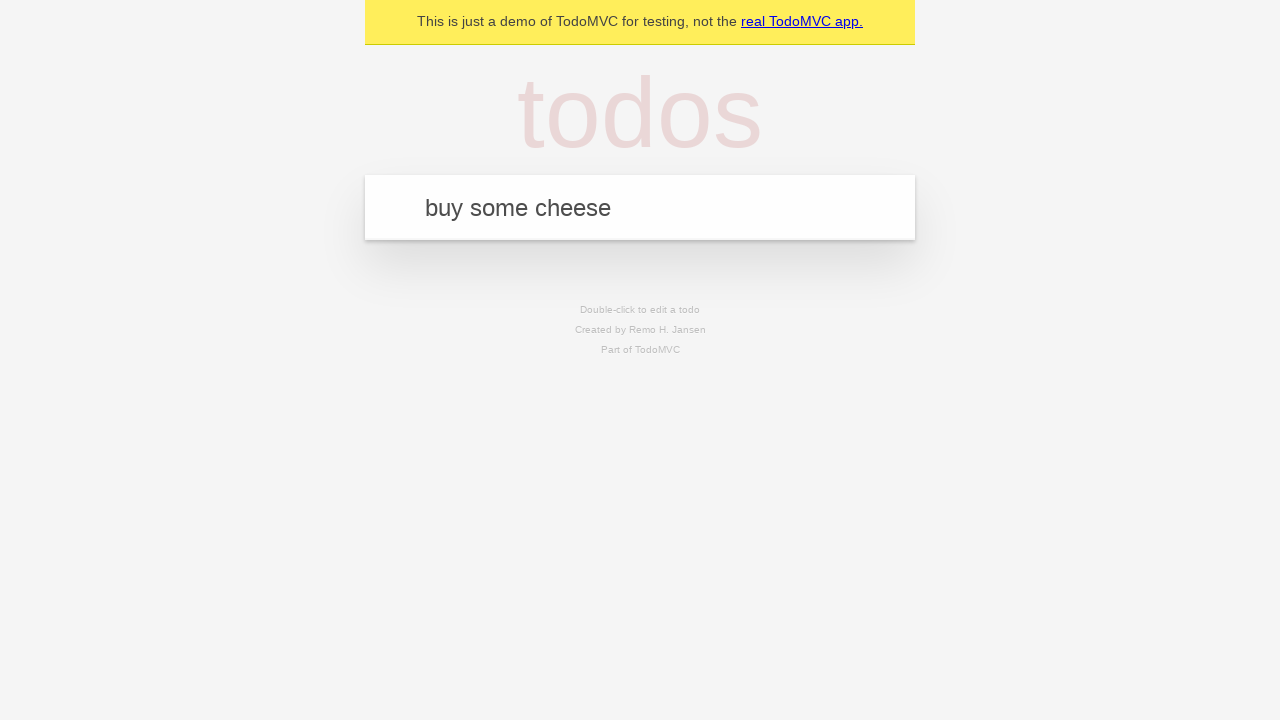

Pressed Enter to create todo 'buy some cheese' on internal:attr=[placeholder="What needs to be done?"i]
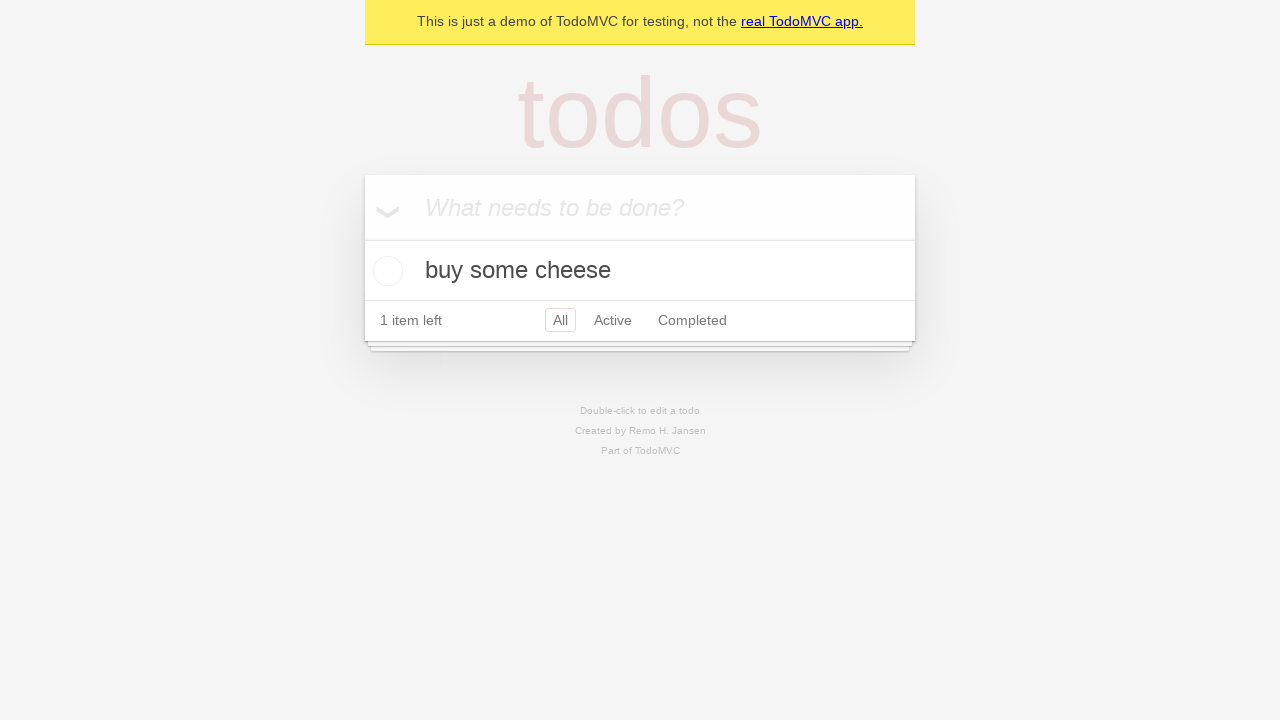

Filled todo input with 'feed the cat' on internal:attr=[placeholder="What needs to be done?"i]
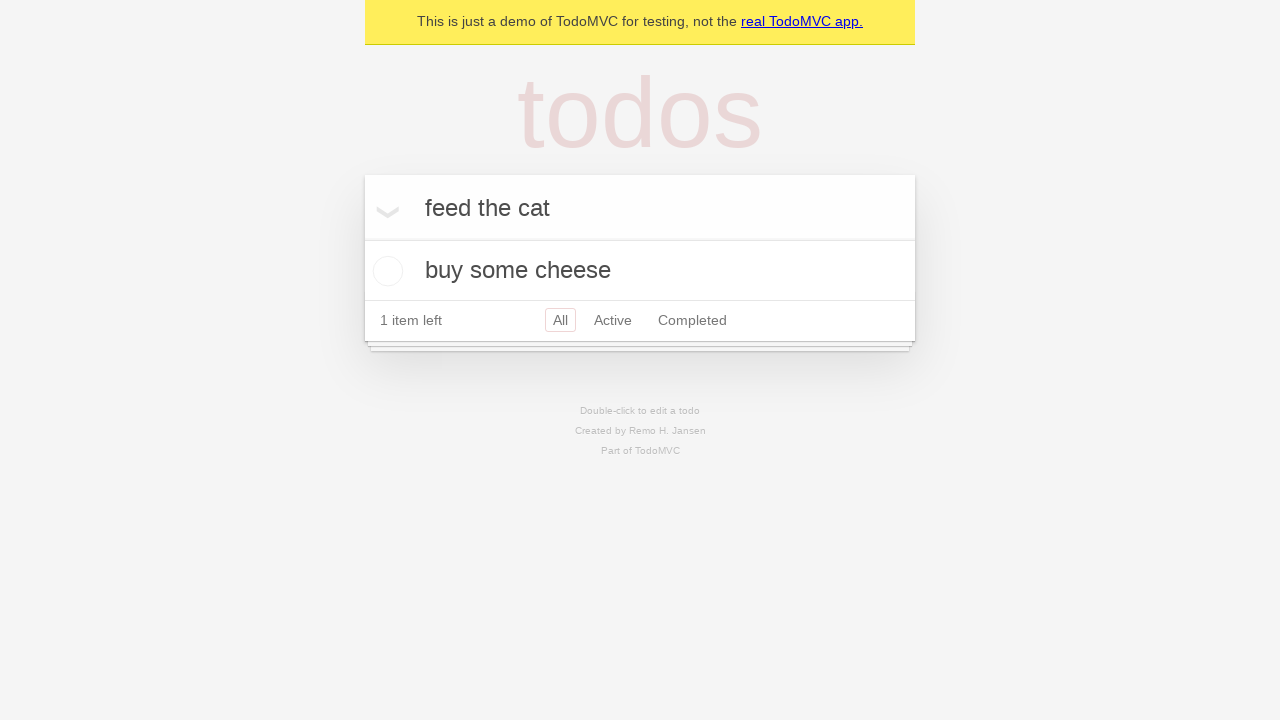

Pressed Enter to create todo 'feed the cat' on internal:attr=[placeholder="What needs to be done?"i]
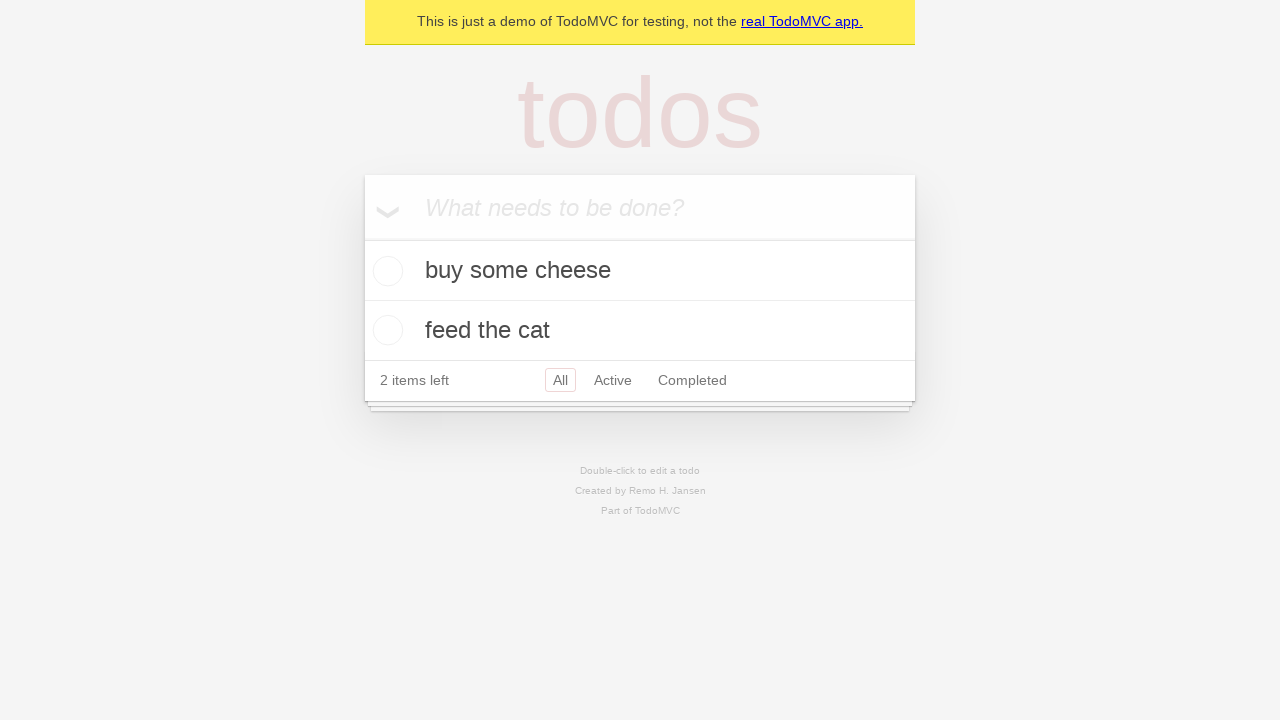

Second todo item appeared in the list
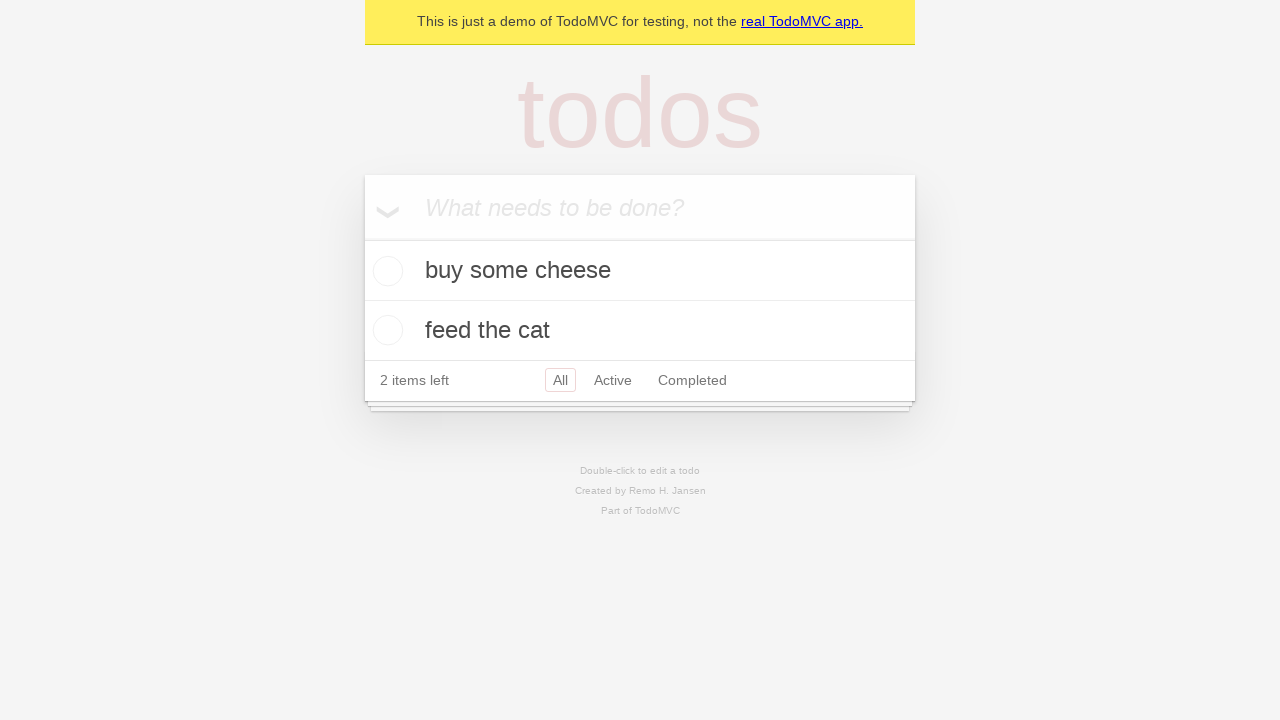

Checked the first todo item at (385, 271) on [data-testid='todo-item'] >> nth=0 >> internal:role=checkbox
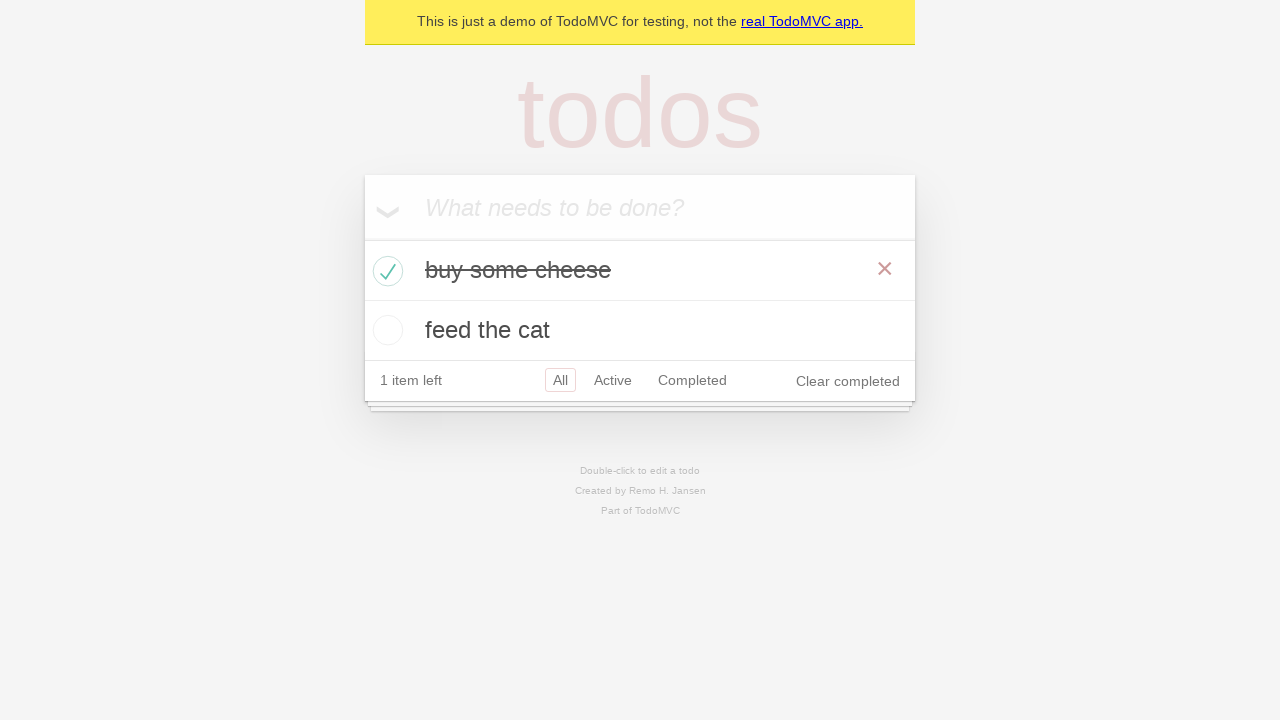

Reloaded the page to test data persistence
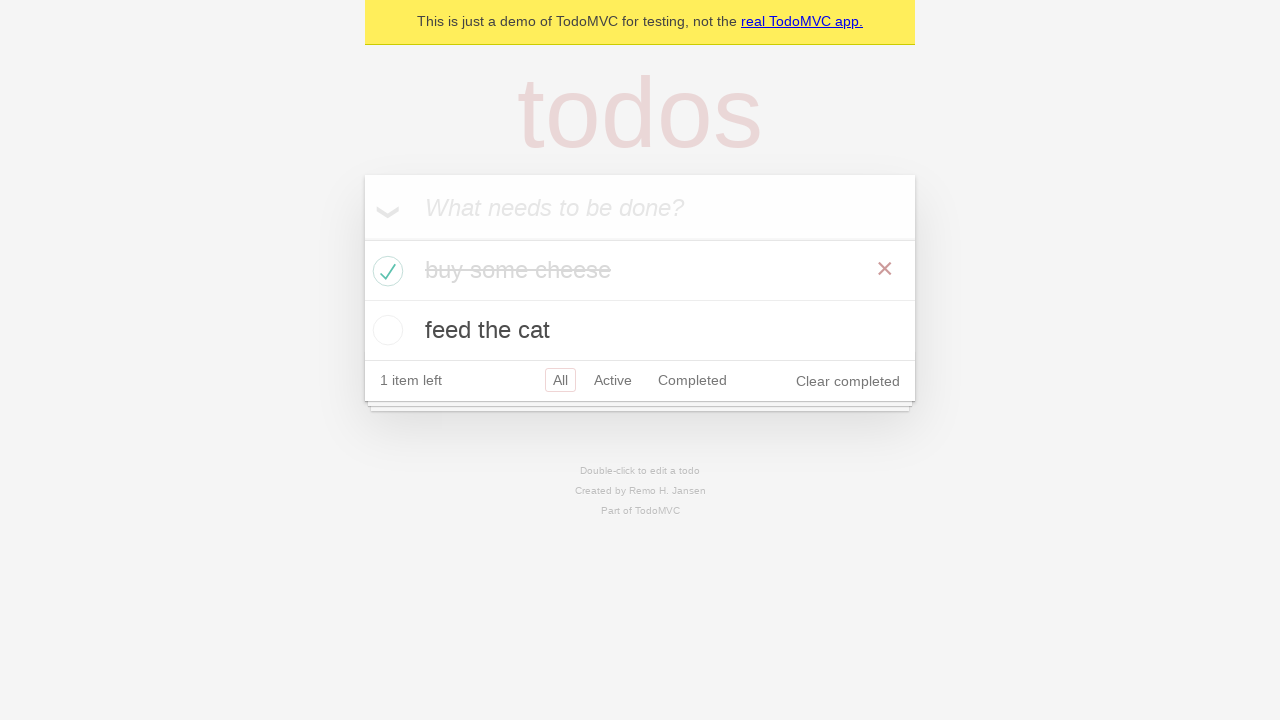

Todo items persisted and reappeared after page reload
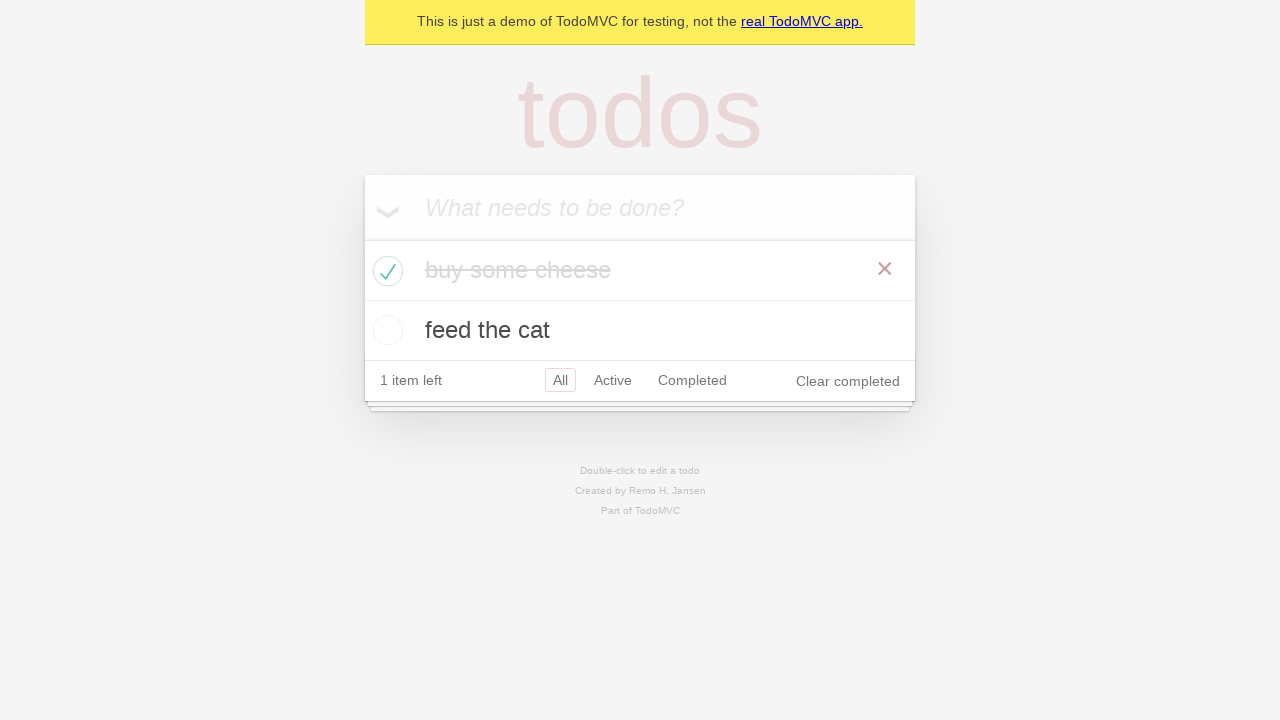

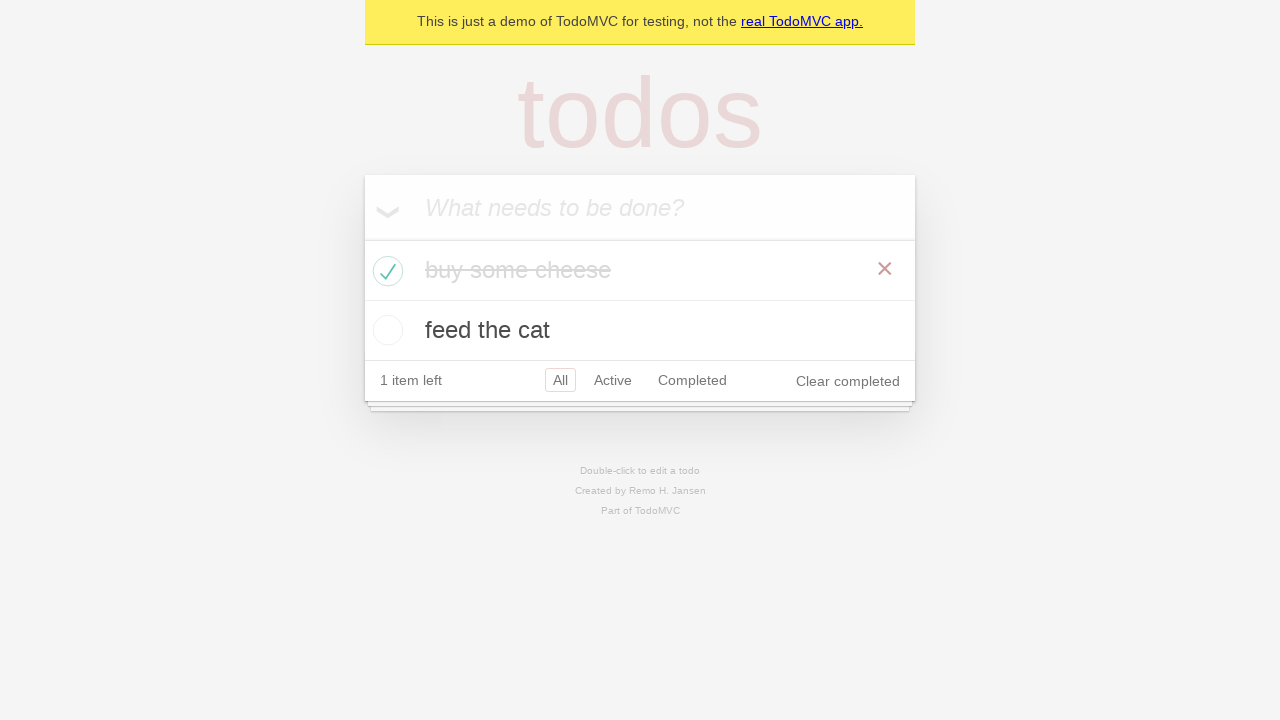